Navigates to Kayak privacy page

Starting URL: https://www.kayak.co.in/privacy

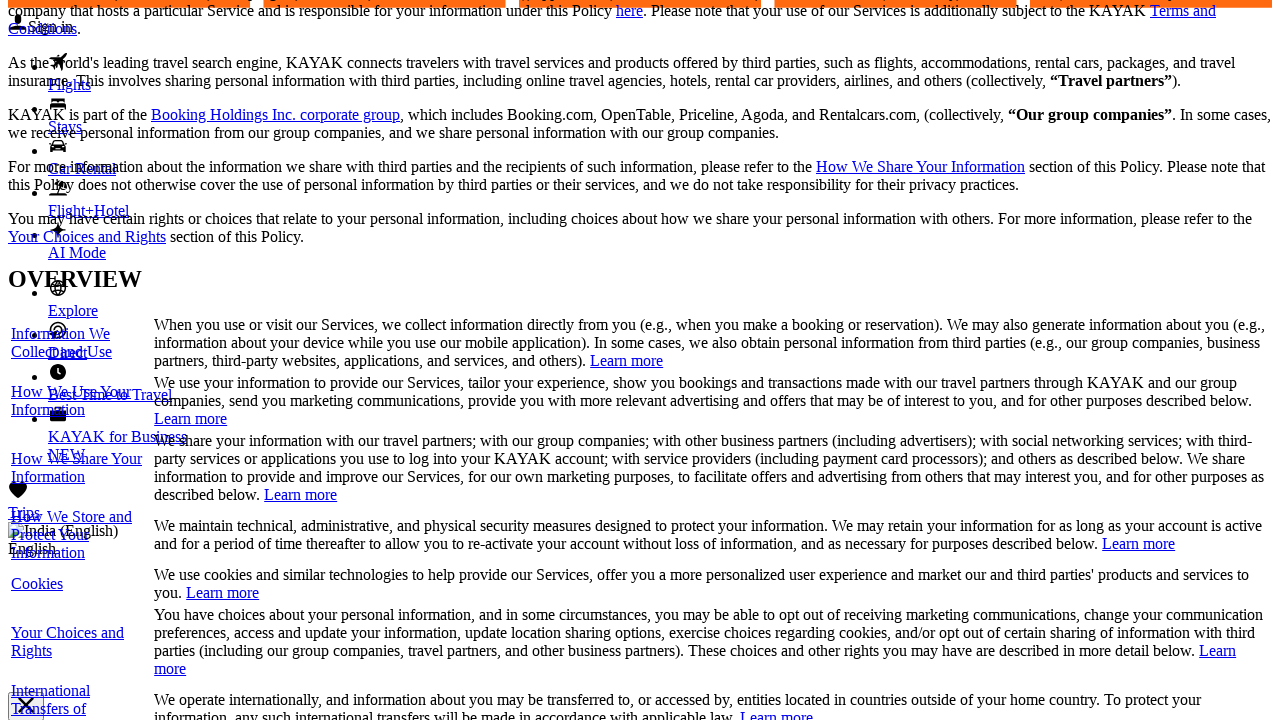

Navigated to Kayak privacy page
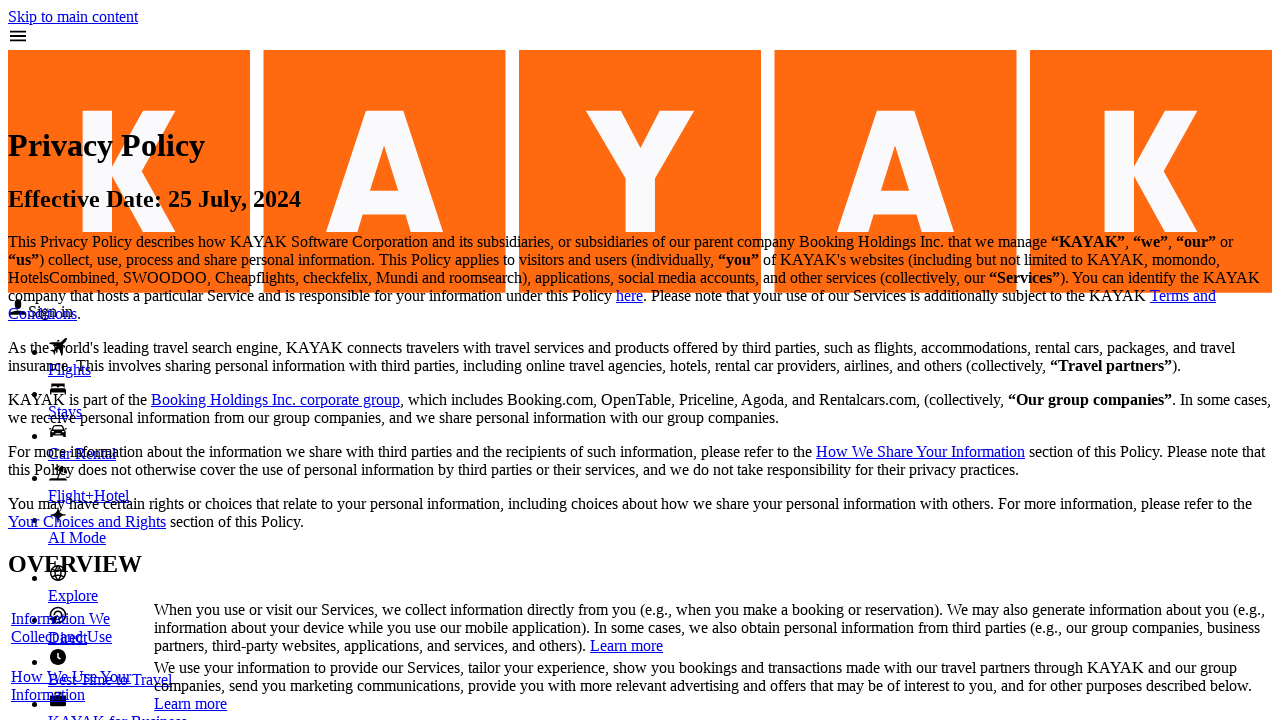

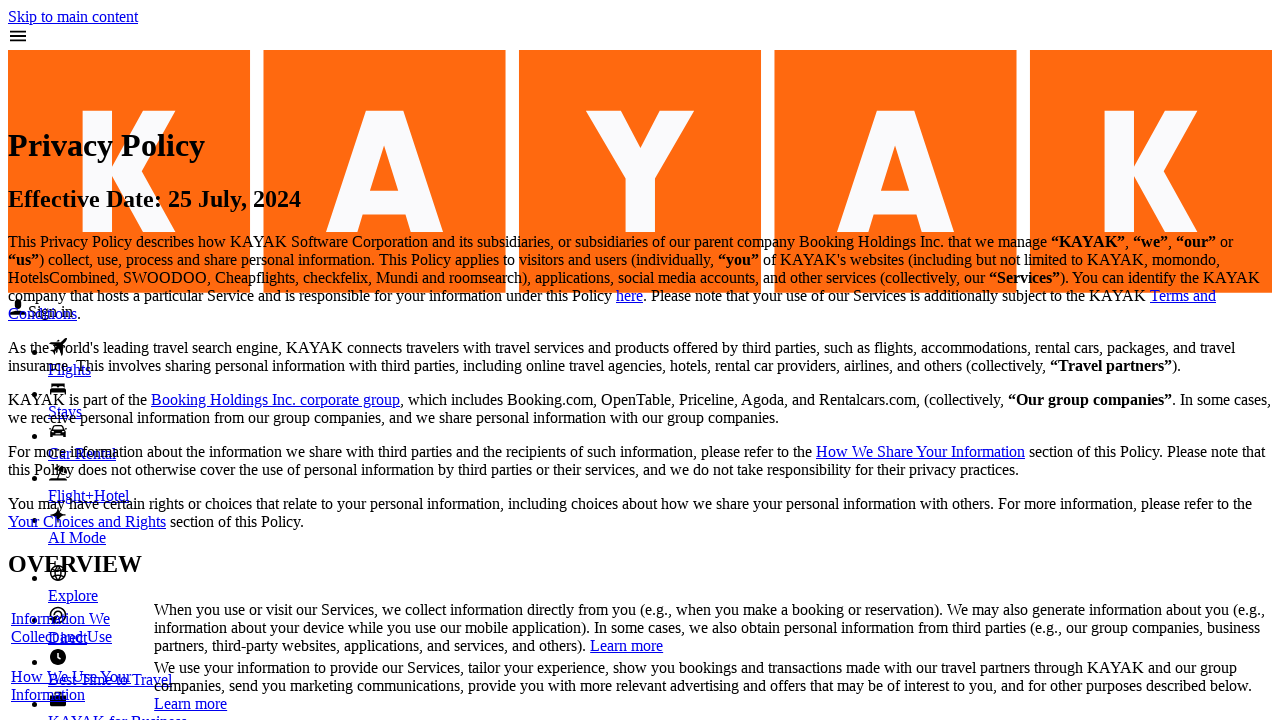